Tests that other controls are hidden when editing a todo item by double-clicking it.

Starting URL: https://demo.playwright.dev/todomvc

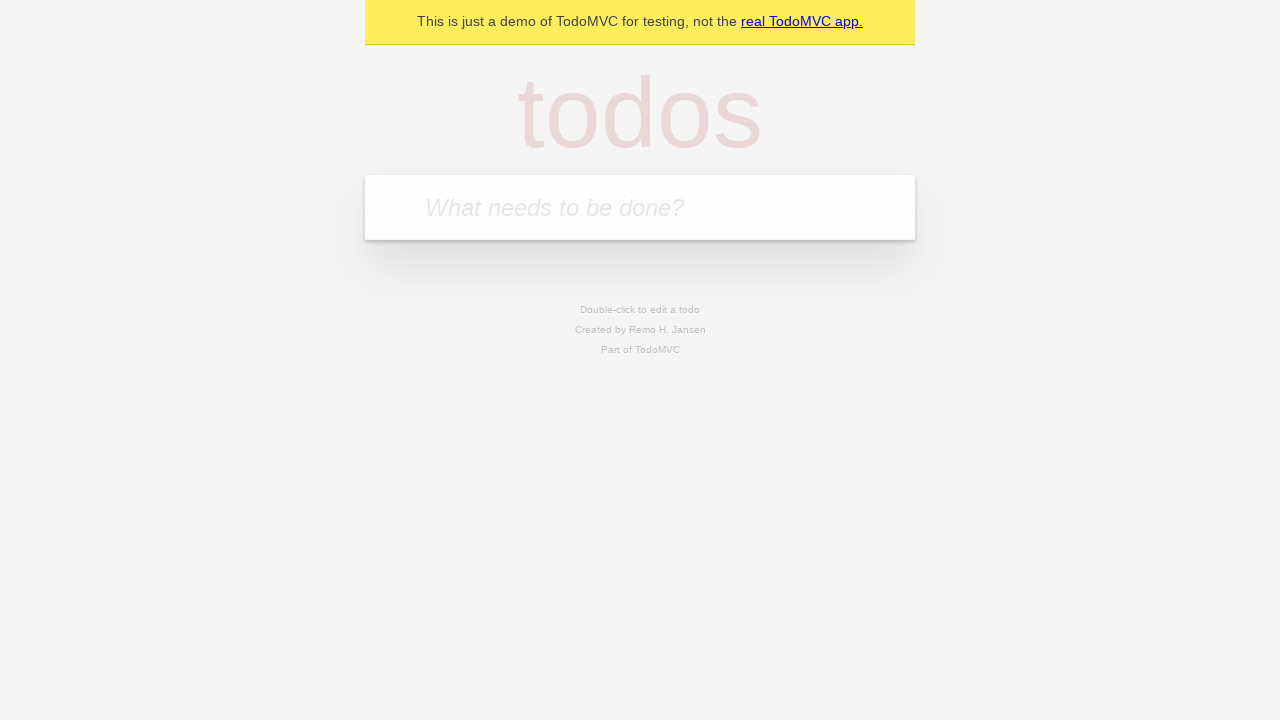

Filled todo input with 'buy some cheese' on internal:attr=[placeholder="What needs to be done?"i]
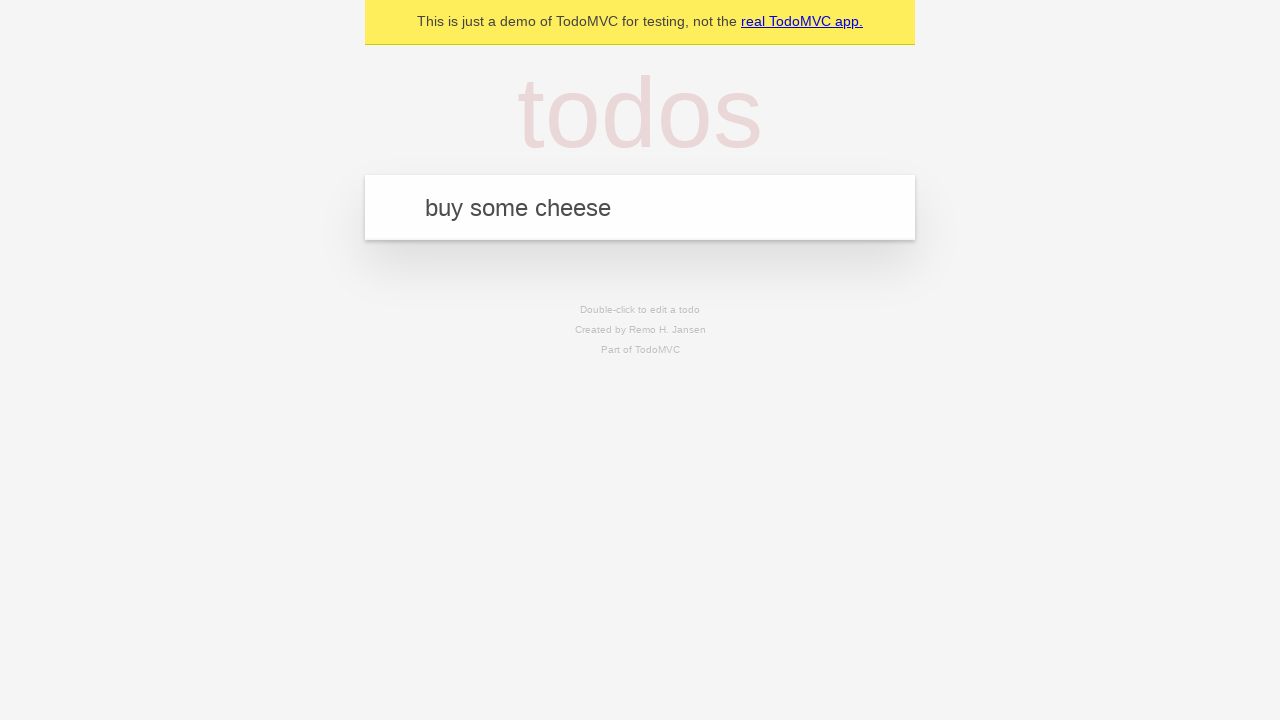

Pressed Enter to create first todo item on internal:attr=[placeholder="What needs to be done?"i]
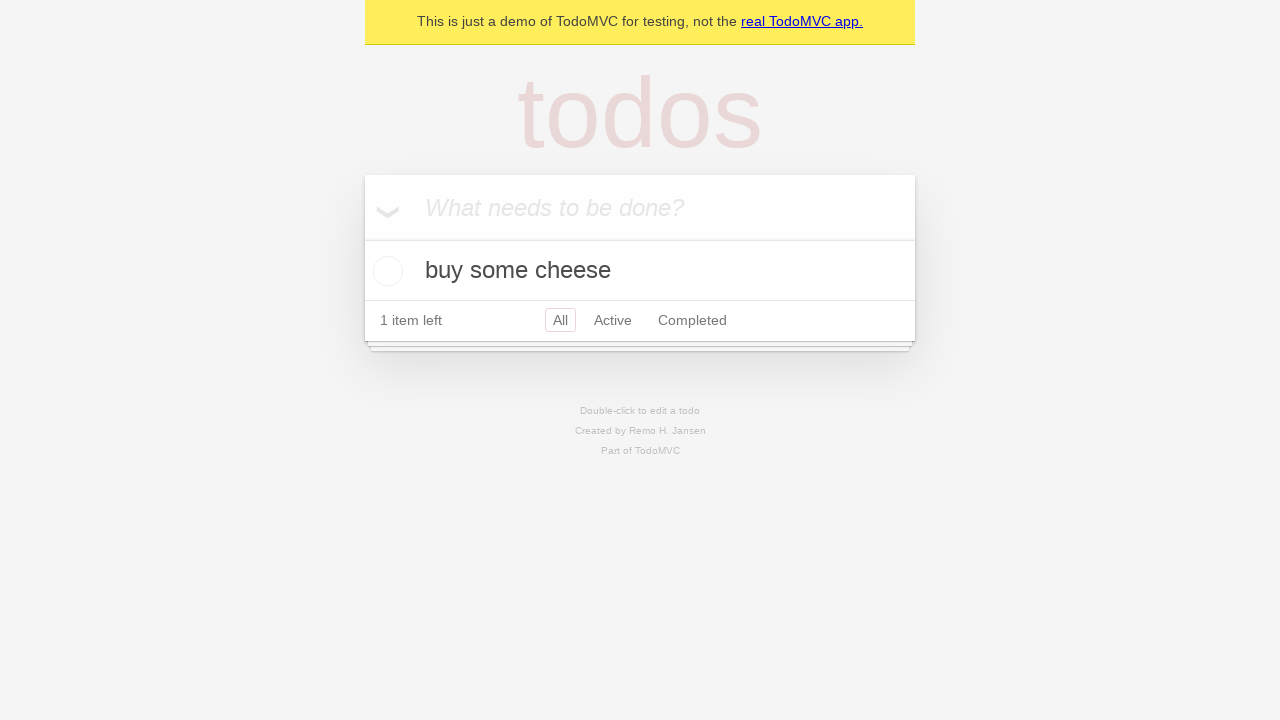

Filled todo input with 'feed the cat' on internal:attr=[placeholder="What needs to be done?"i]
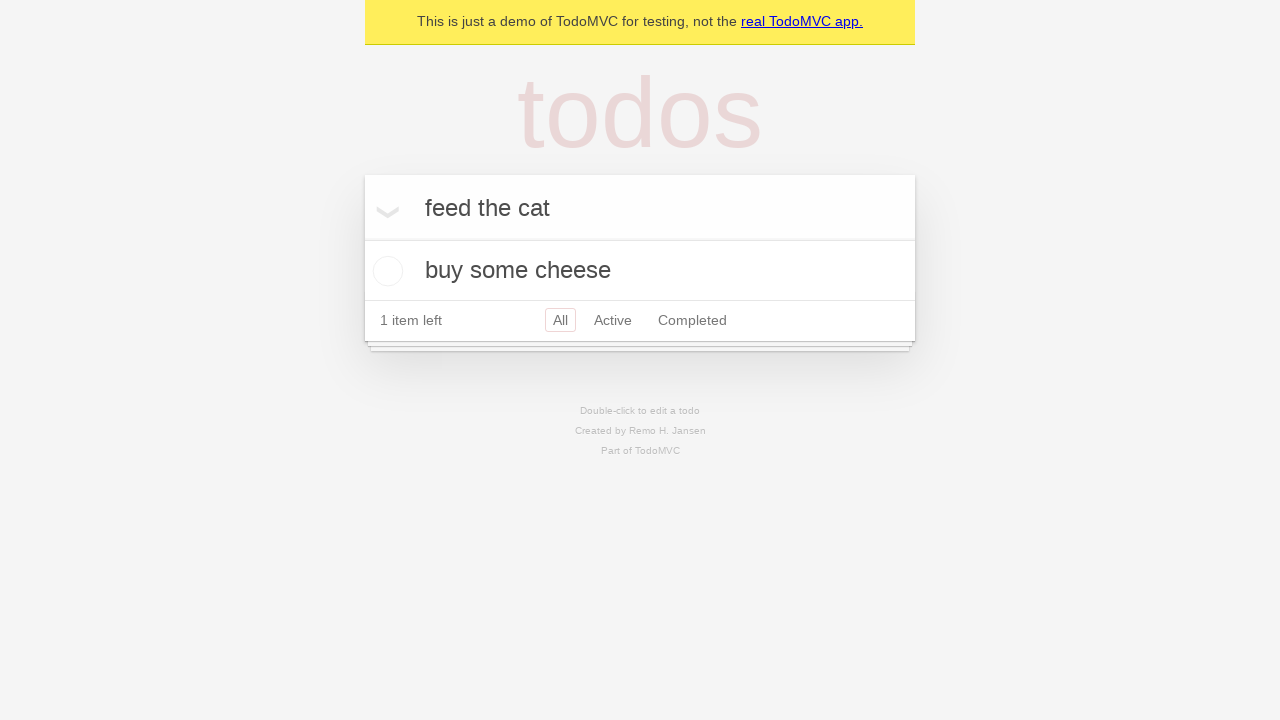

Pressed Enter to create second todo item on internal:attr=[placeholder="What needs to be done?"i]
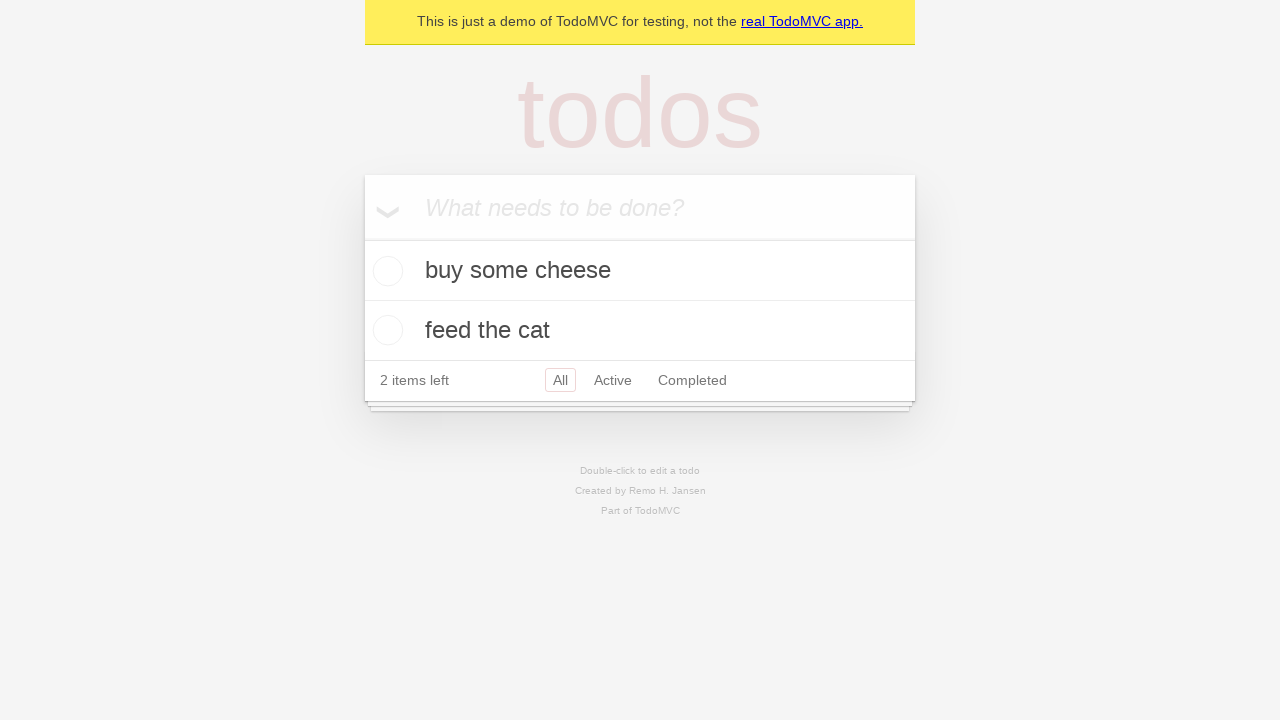

Filled todo input with 'book a doctors appointment' on internal:attr=[placeholder="What needs to be done?"i]
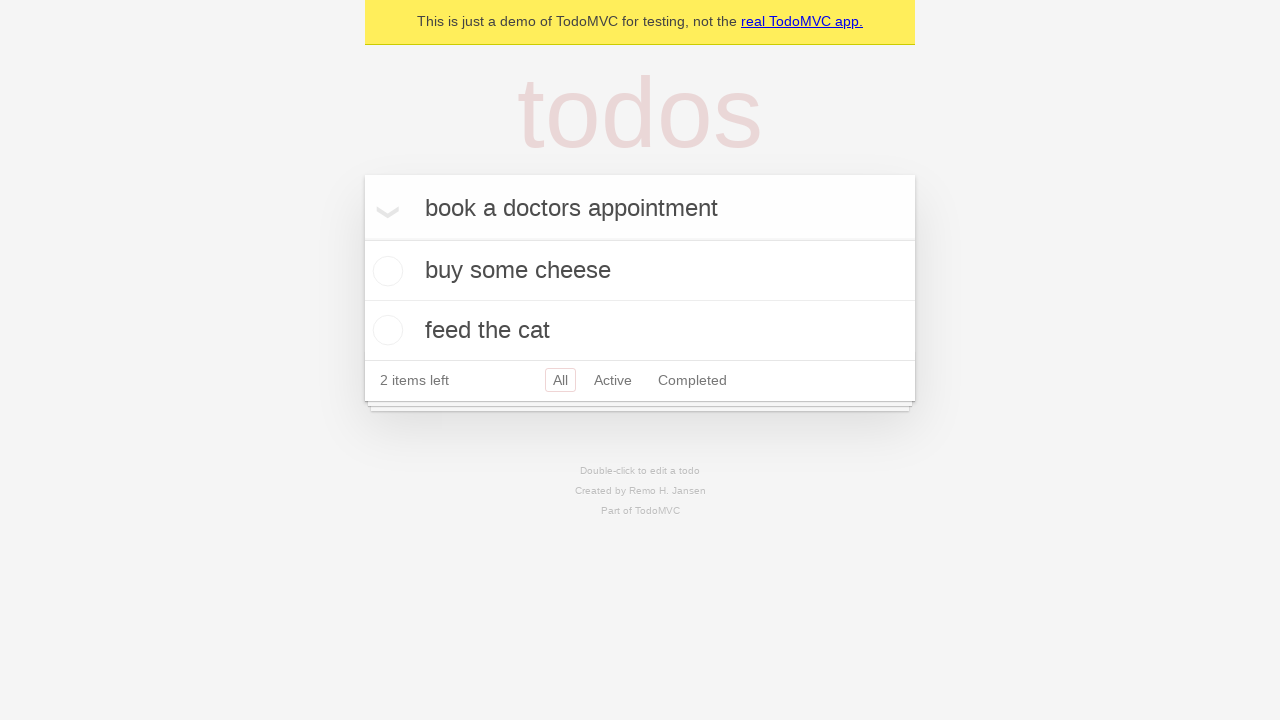

Pressed Enter to create third todo item on internal:attr=[placeholder="What needs to be done?"i]
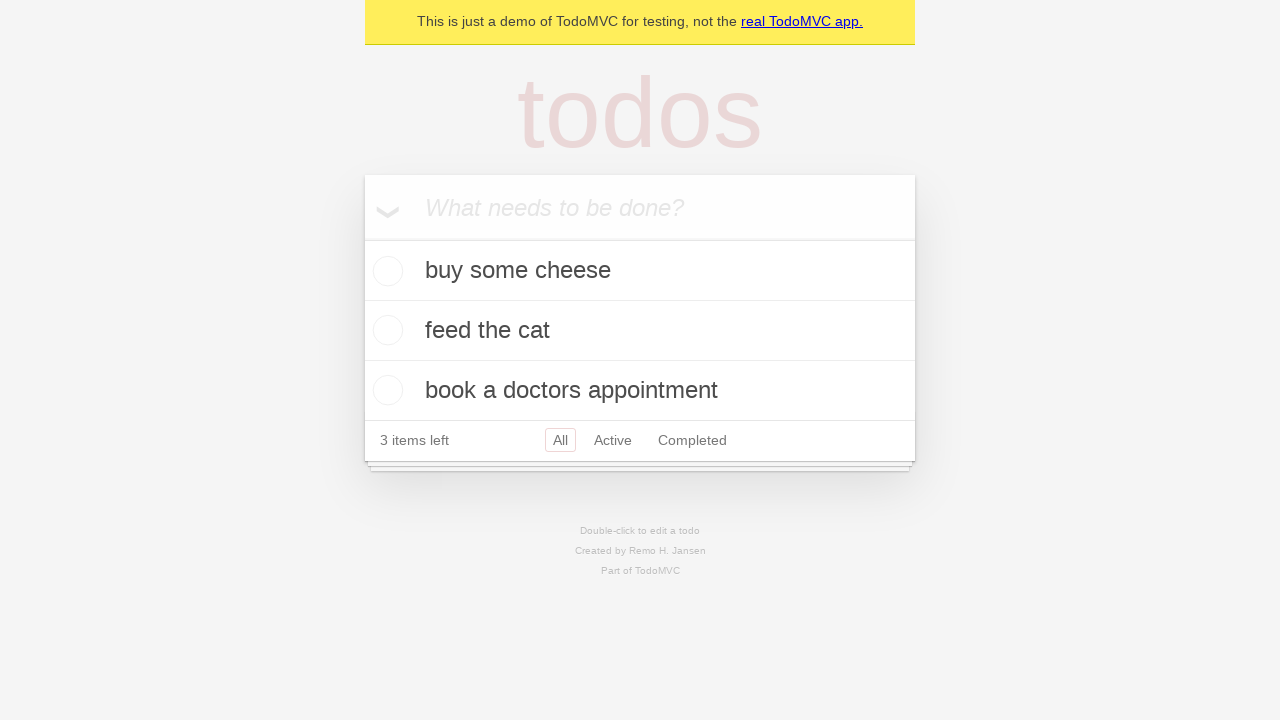

Double-clicked second todo item to enter edit mode at (640, 331) on internal:testid=[data-testid="todo-item"s] >> nth=1
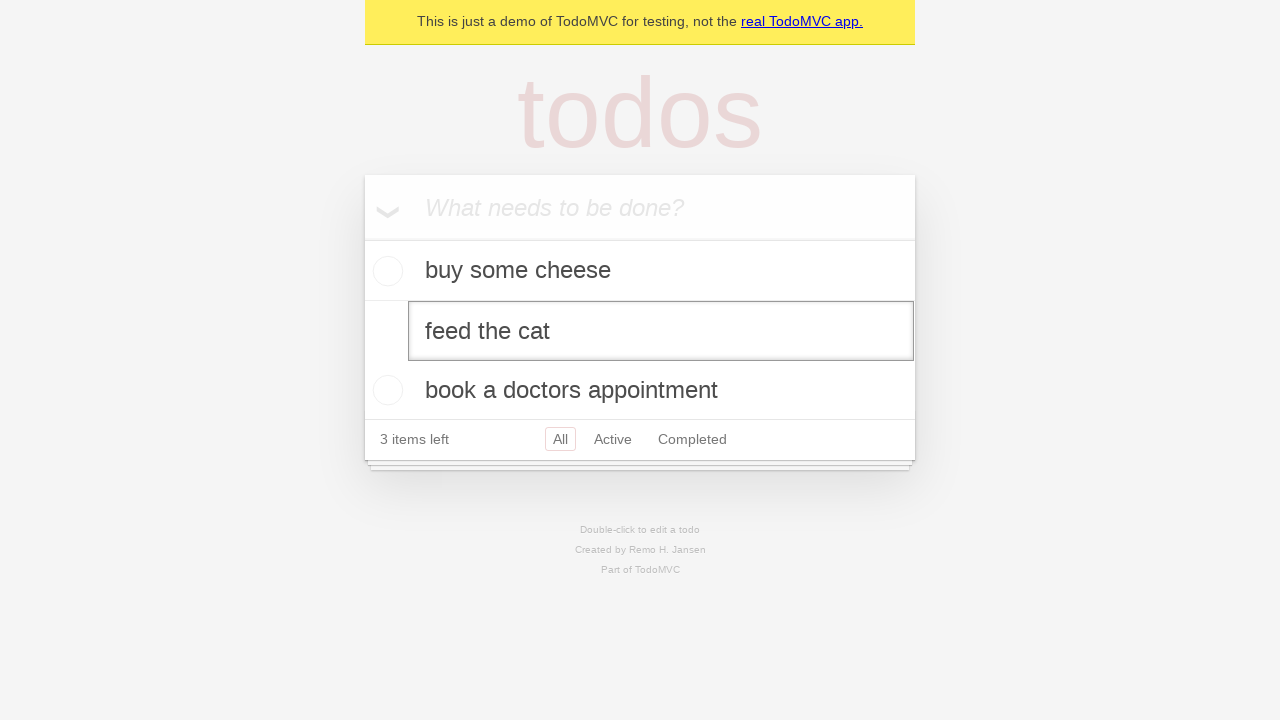

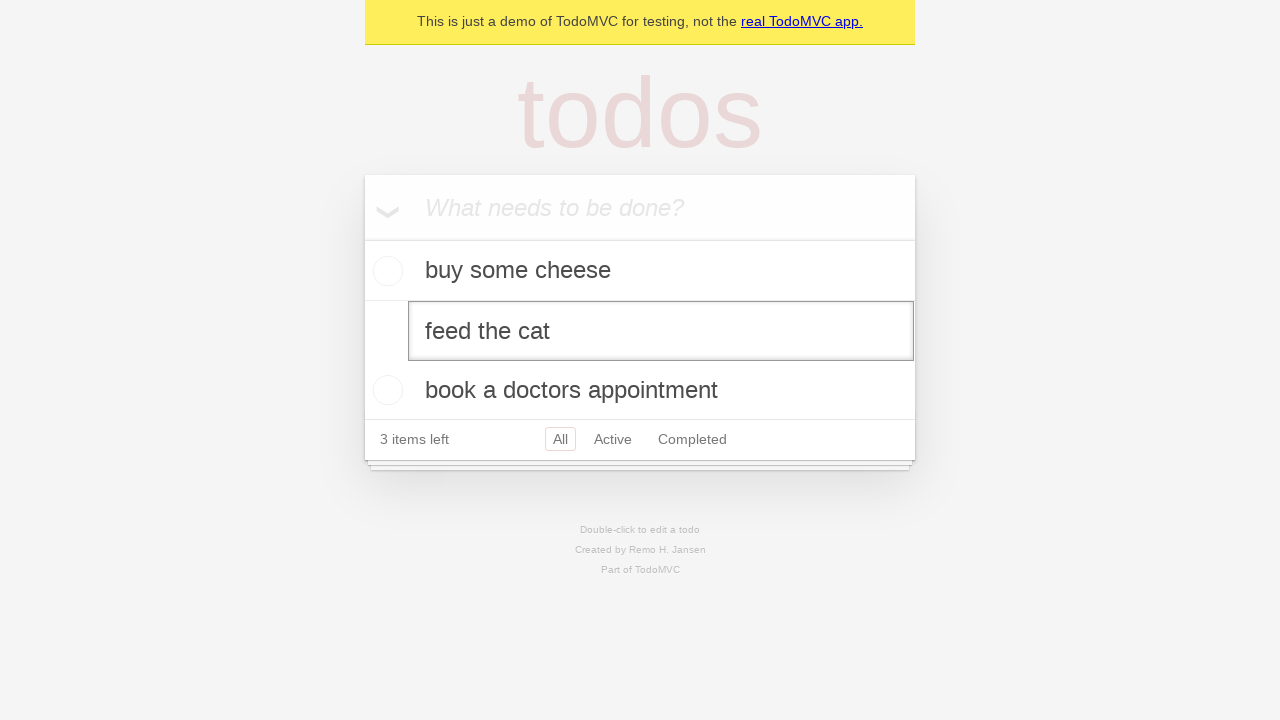